Tests form validation on a registration page by clicking the submit button without filling any fields and verifying that validation error messages appear

Starting URL: https://www.gridlastic.com/register.php

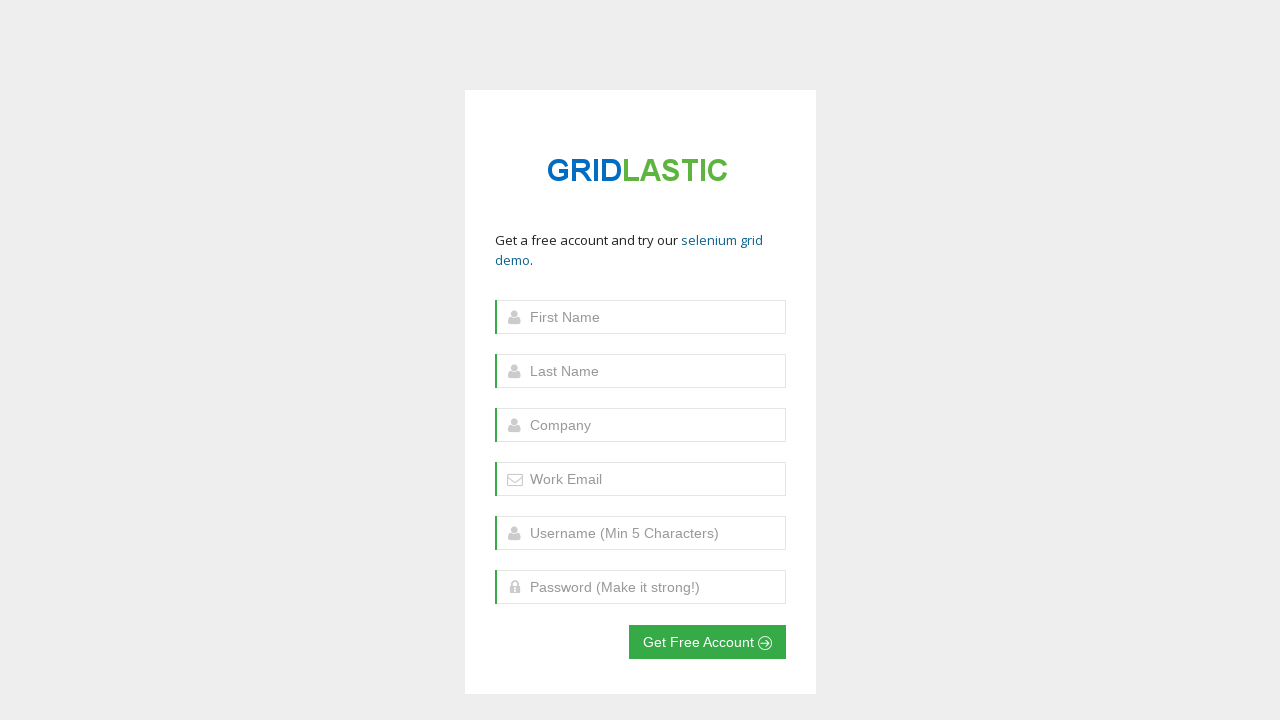

Clicked submit button without filling any fields to trigger validation at (707, 642) on button[type='submit']
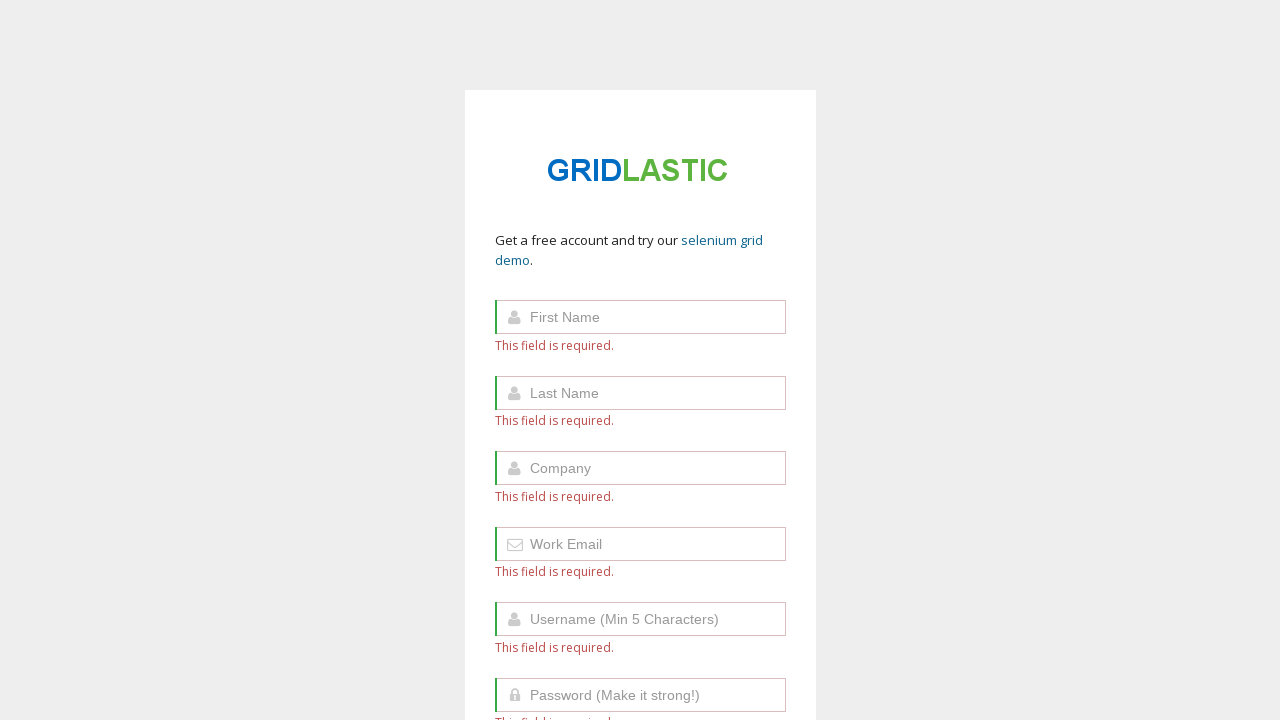

Validation error messages appeared
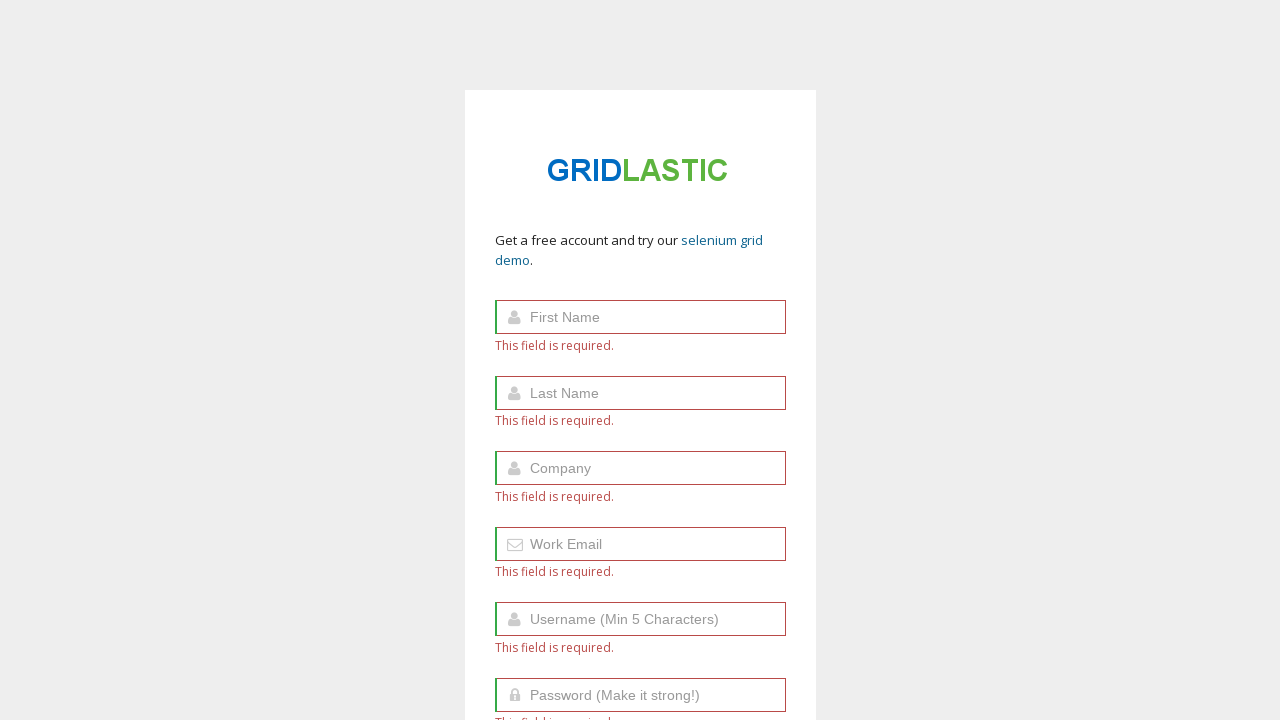

Located validation error message elements
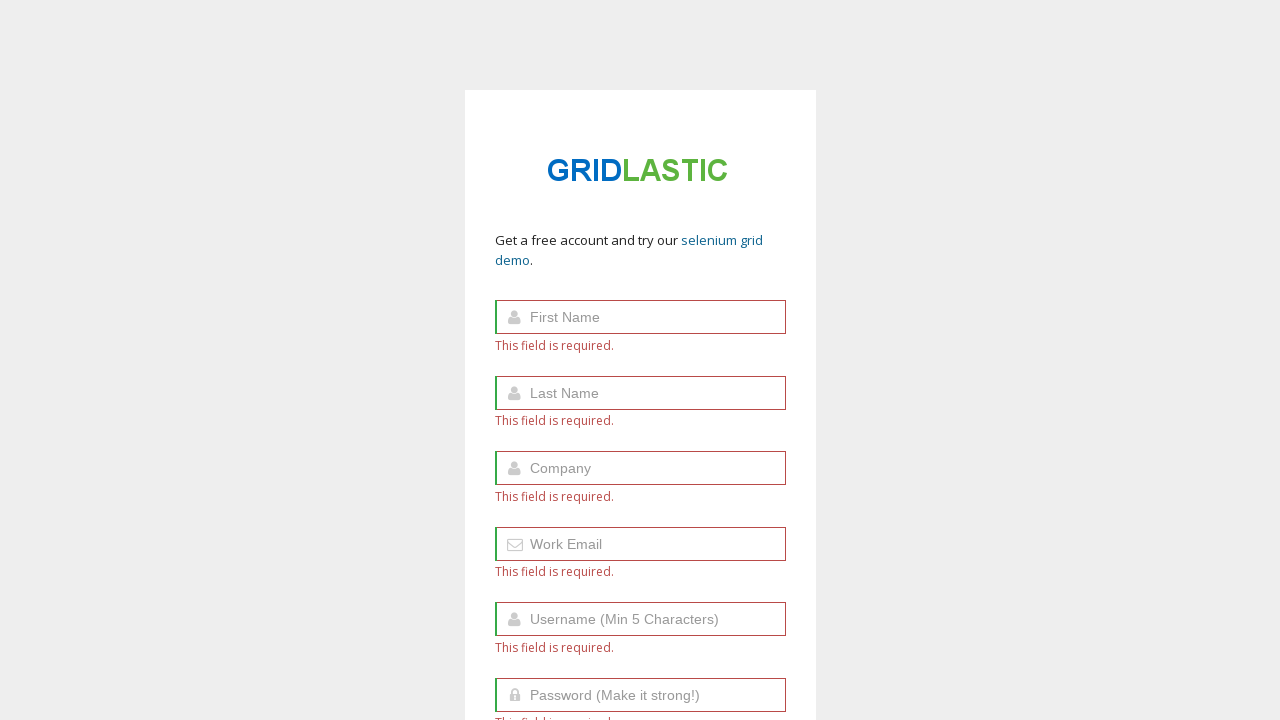

Verified first validation error message is visible
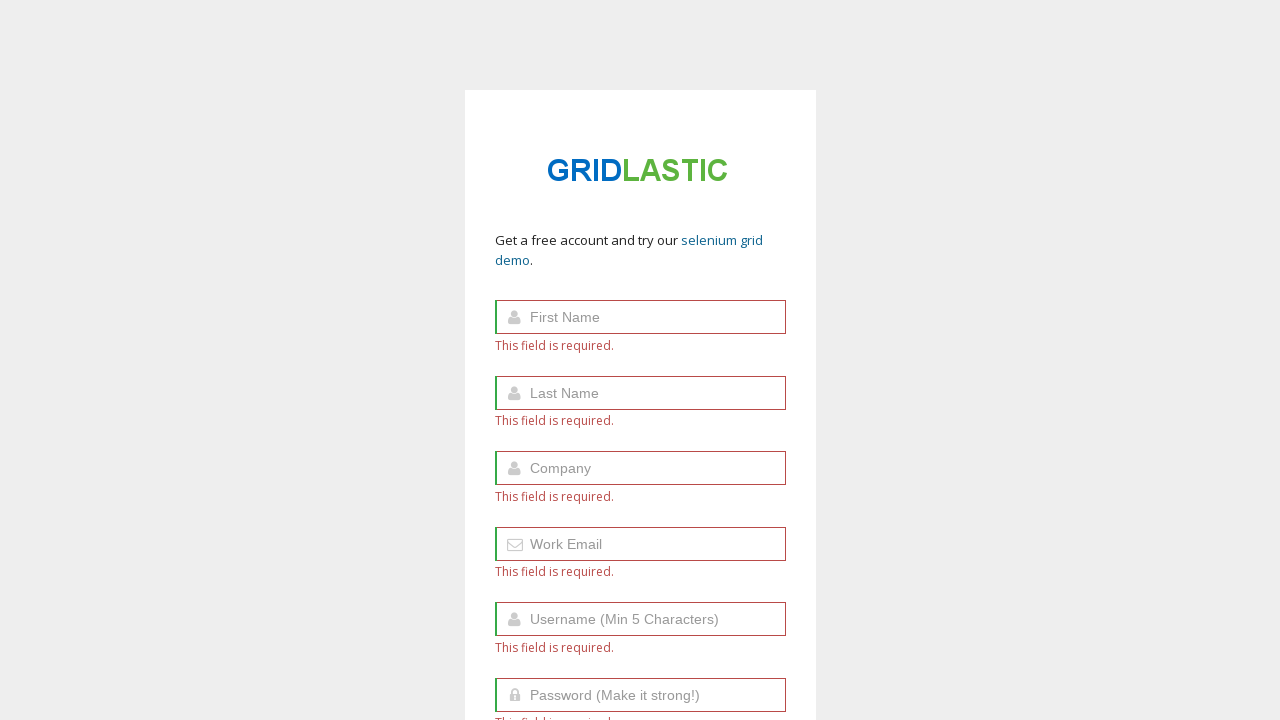

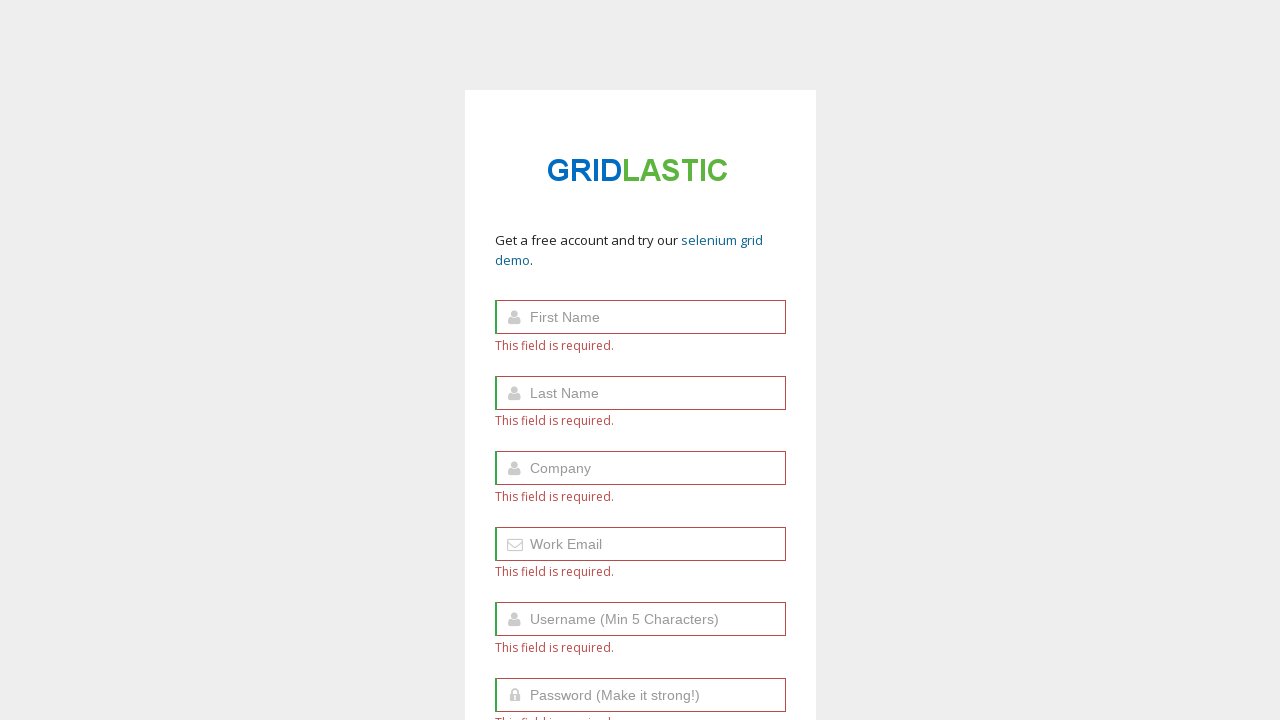